Fills the first name field with multiple values sequentially

Starting URL: https://automationintesting.com/selenium/testpage/

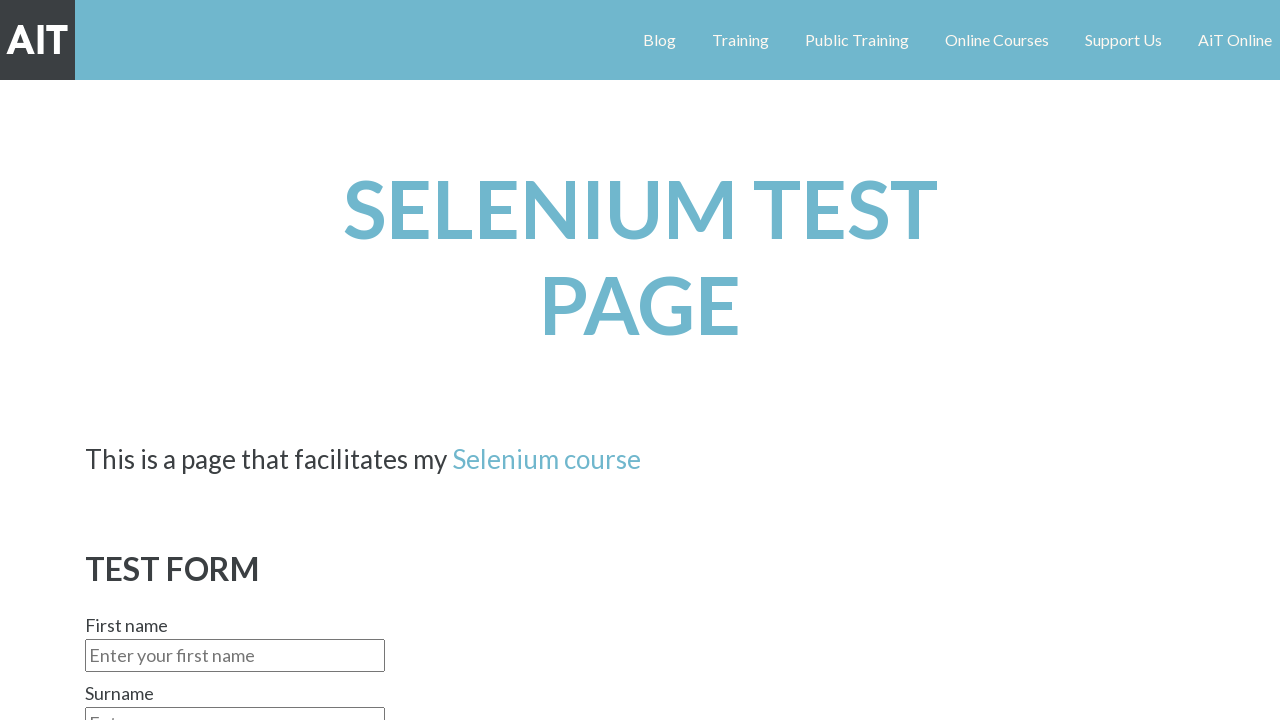

Navigated to automation testing page
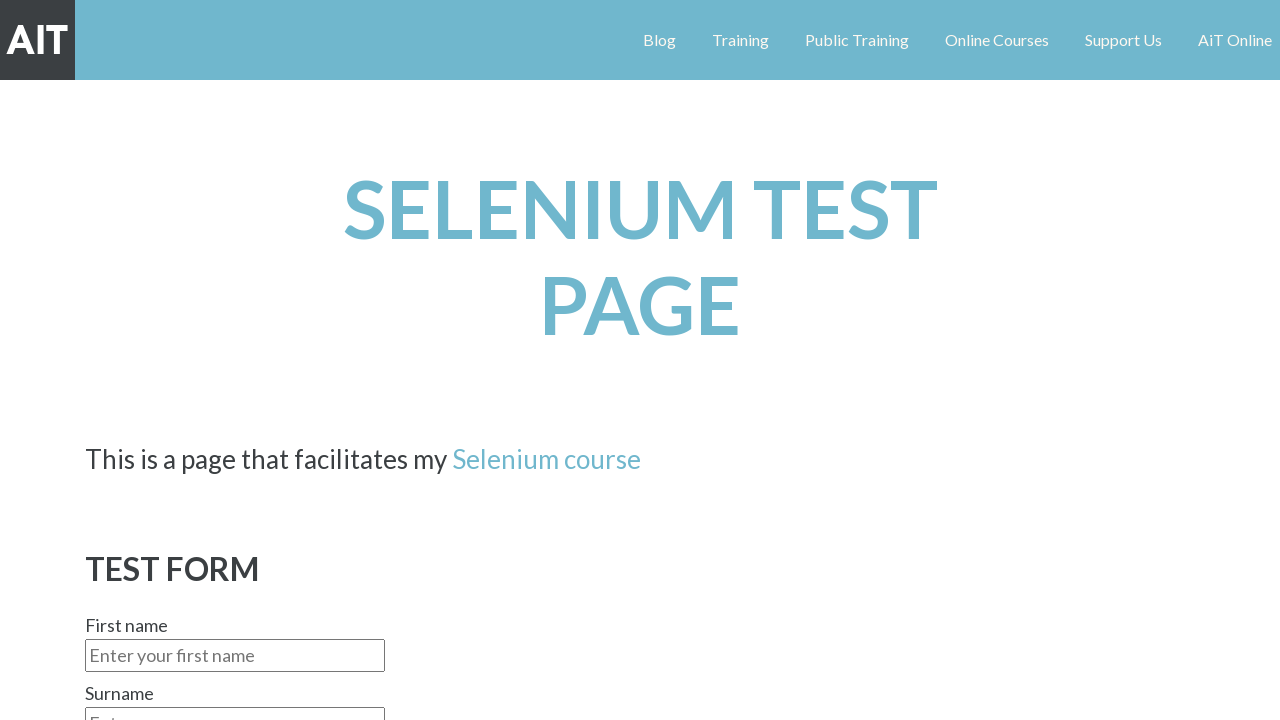

Filled first name field with 'Blueberry' on #firstname
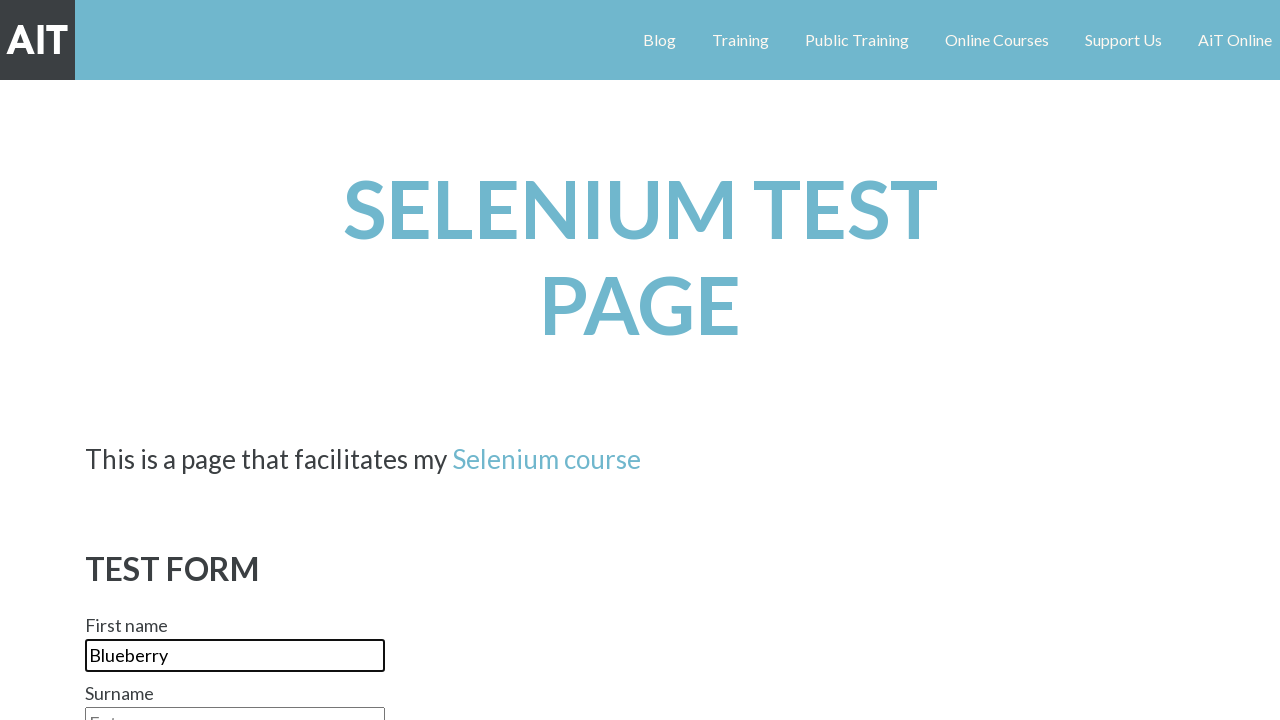

Filled first name field with 'Raspberry' on #firstname
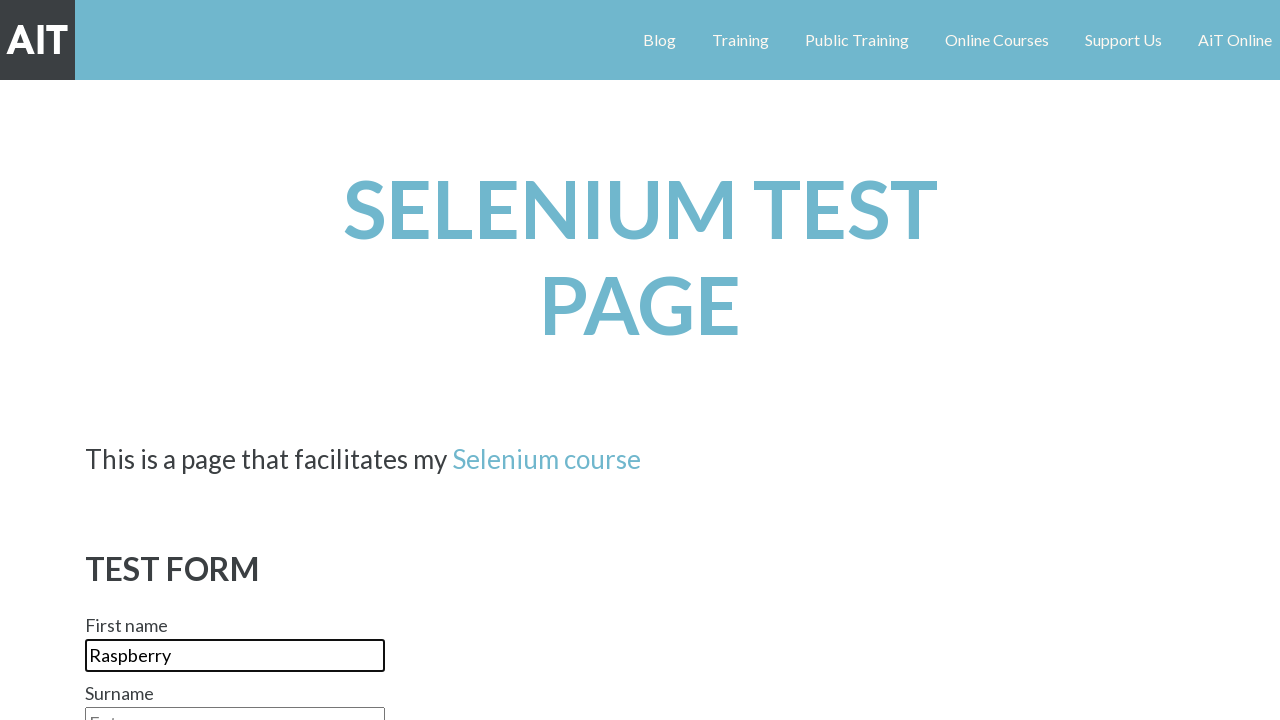

Filled first name field with 'BlackBerry' on #firstname
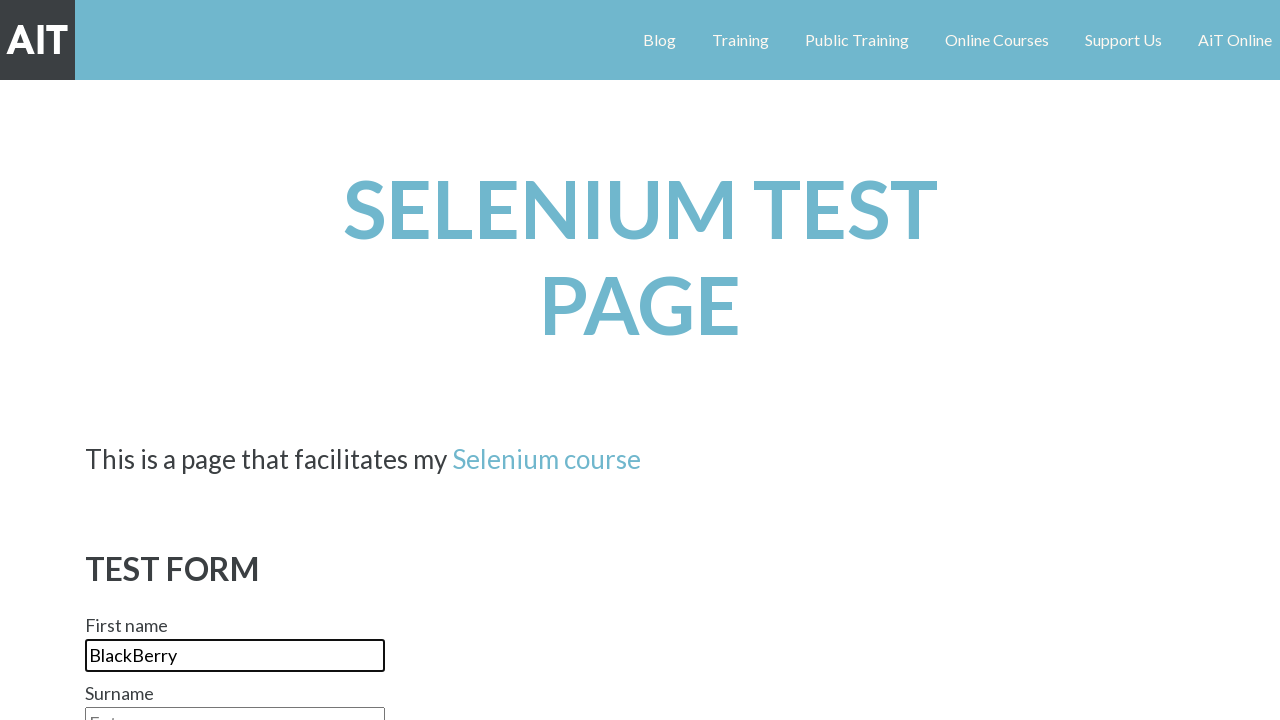

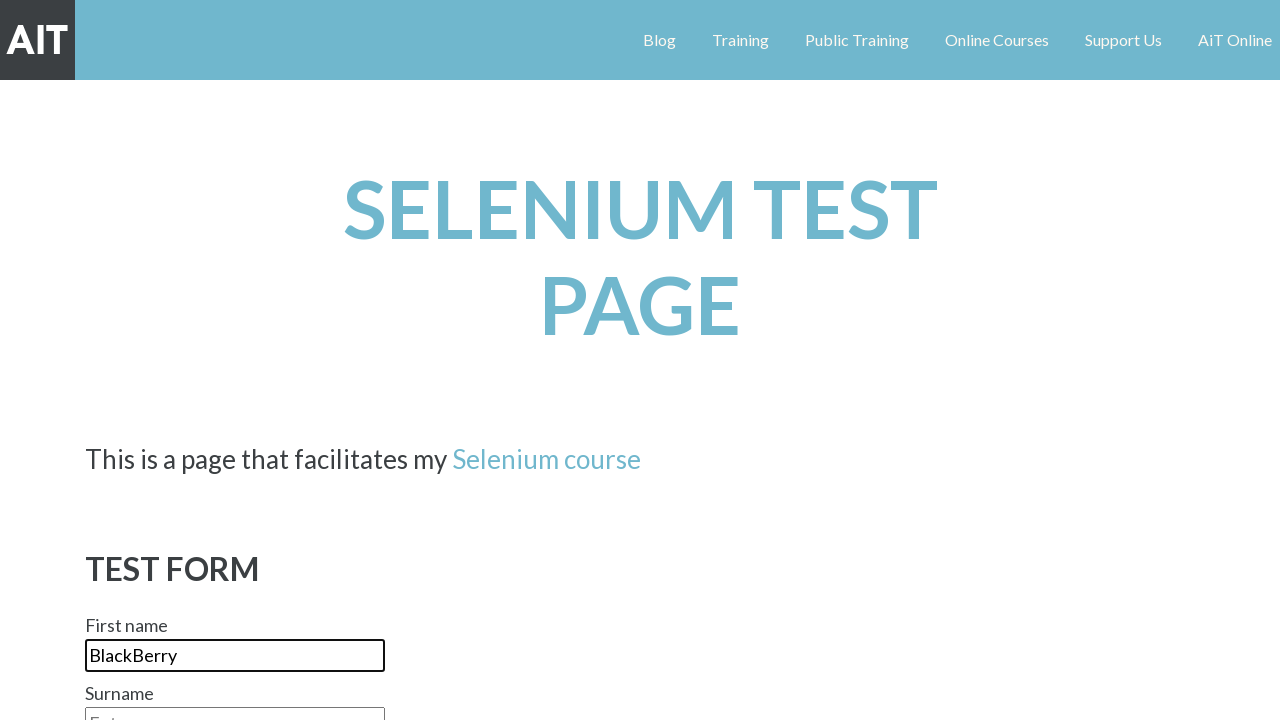